Tests alert handling functionality by triggering an alert and accepting it

Starting URL: http://seleniumpractise.blogspot.com/2019/01/alert-demo.html

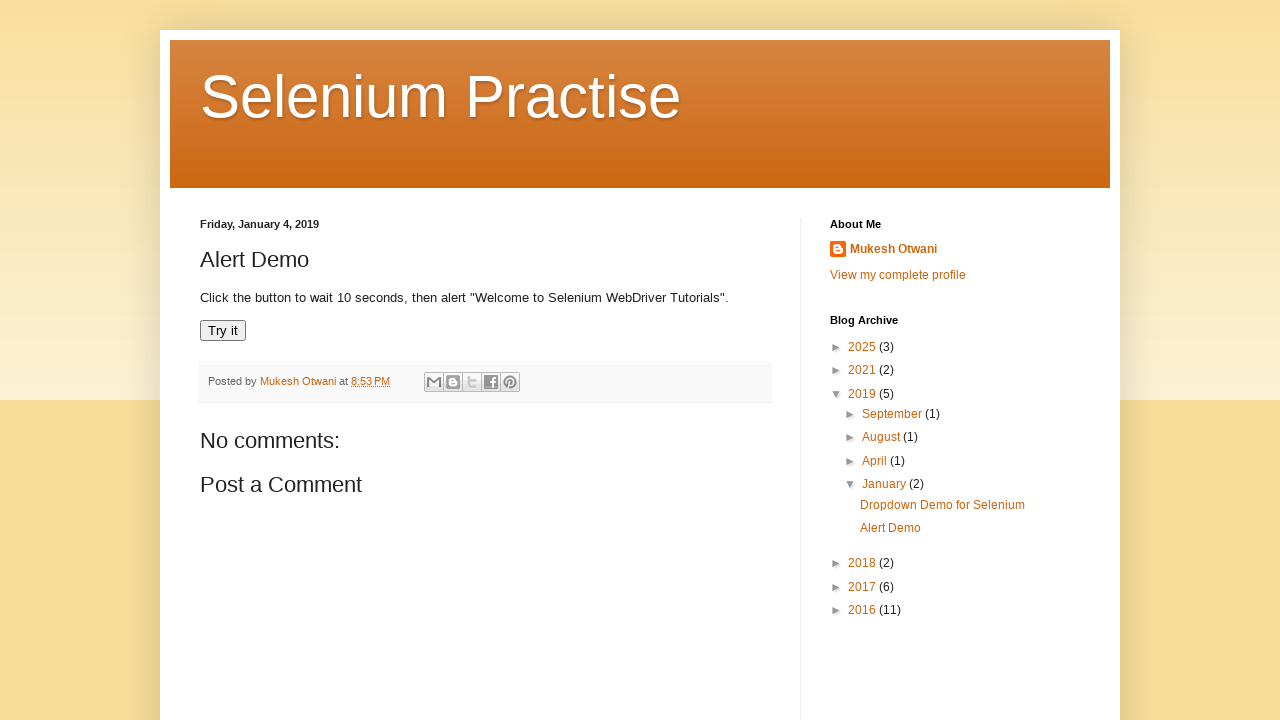

Clicked 'Try it' button to trigger alert at (223, 331) on xpath=//button[normalize-space()='Try it']
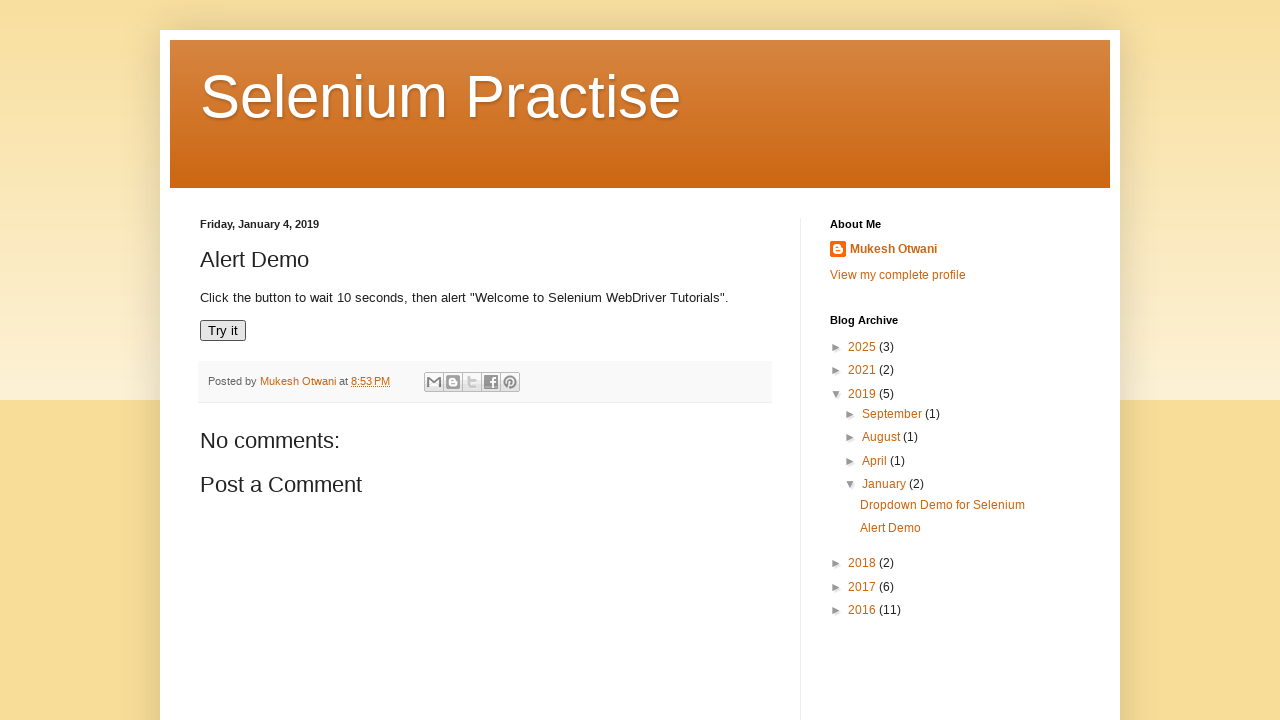

Set up alert dialog handler to accept alerts
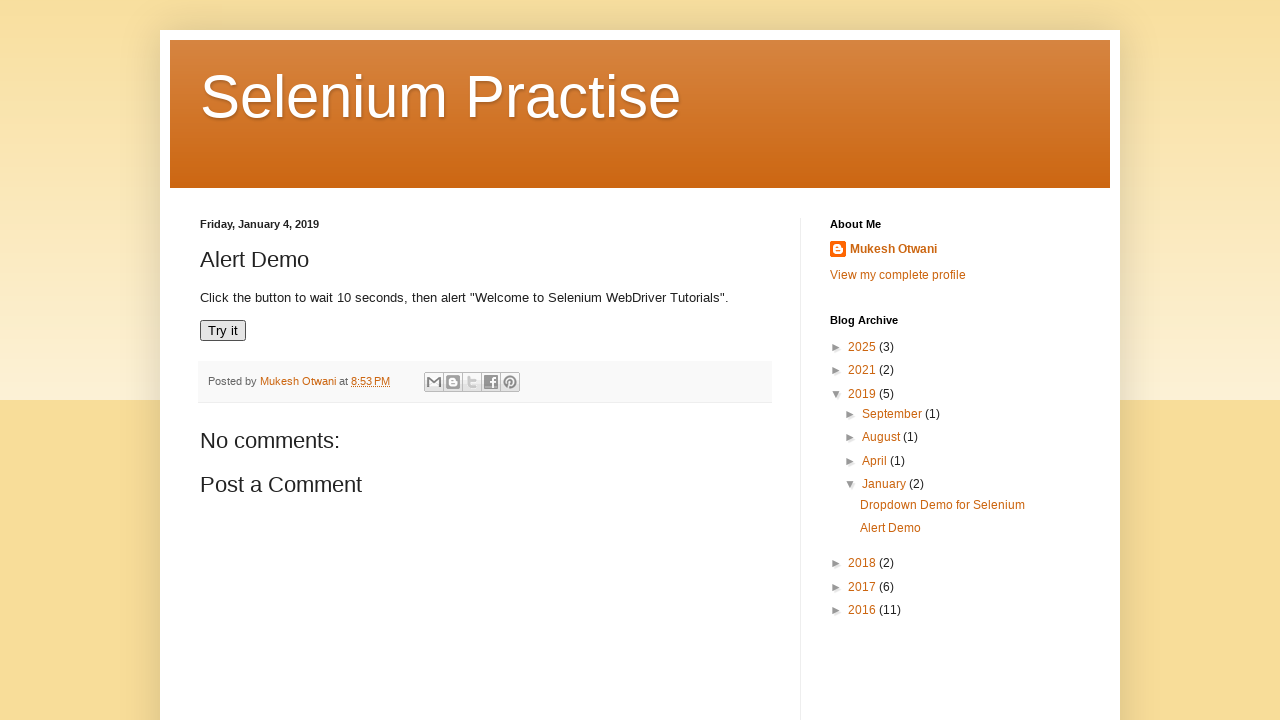

Waited 1 second for alert to be processed
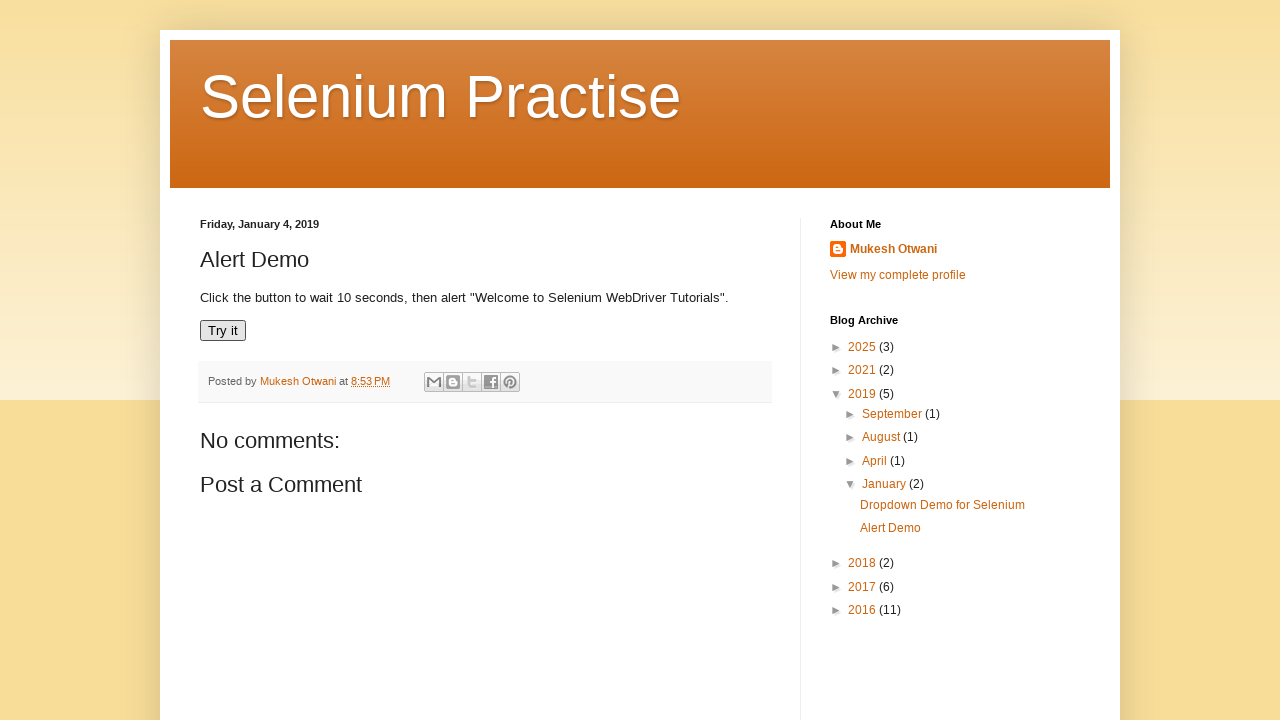

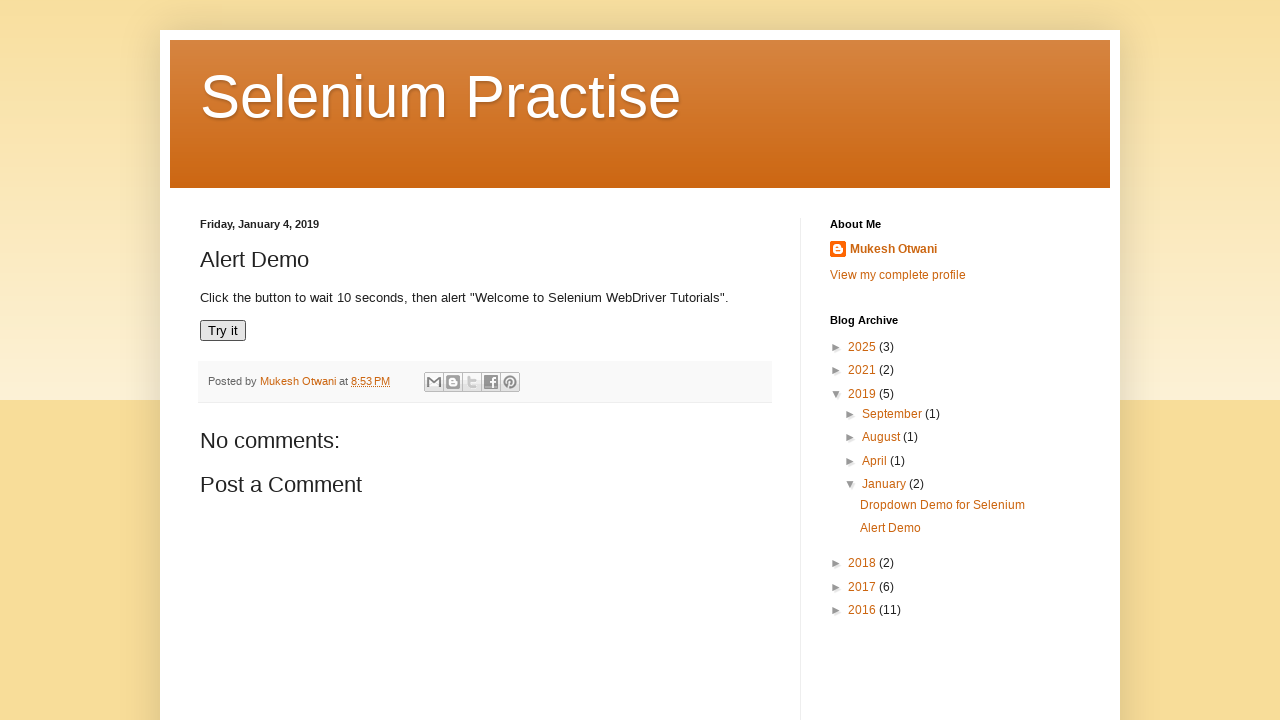